Tests dropdown select functionality on LeafGround practice site by selecting an option from a dropdown menu using index selection

Starting URL: https://www.leafground.com/select.xhtml

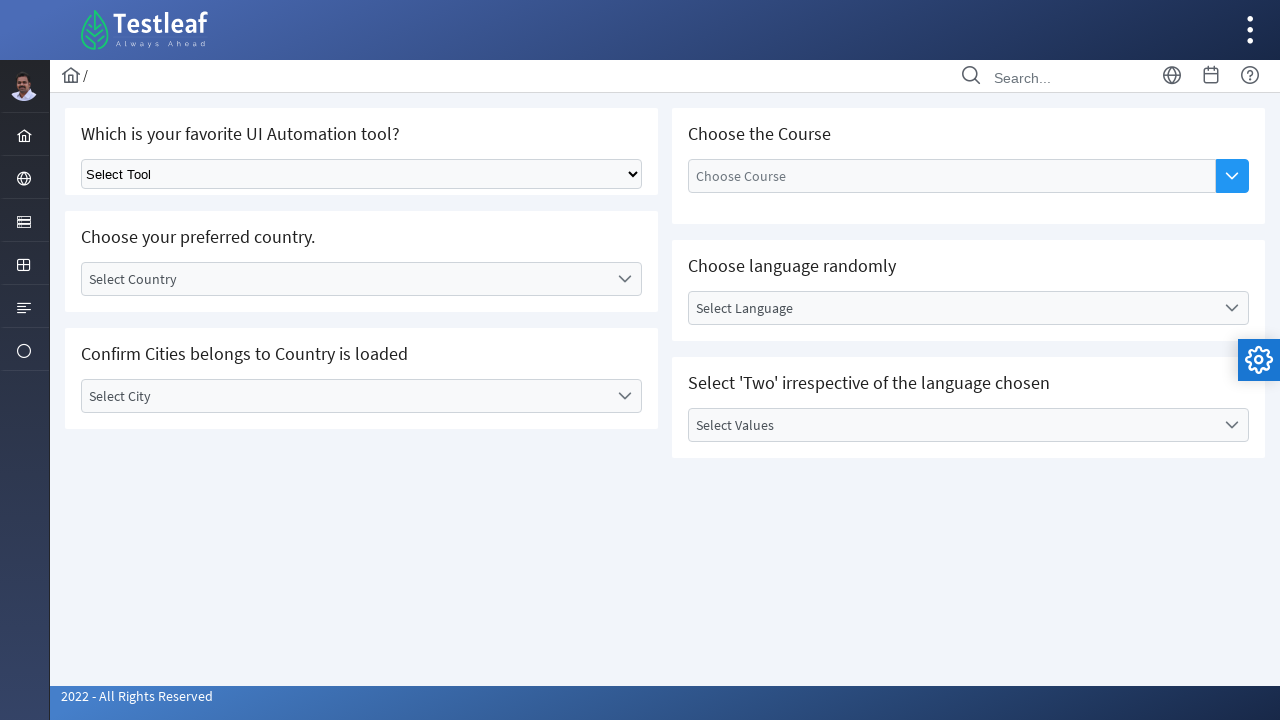

Located the dropdown select element with class ui-selectonemenu
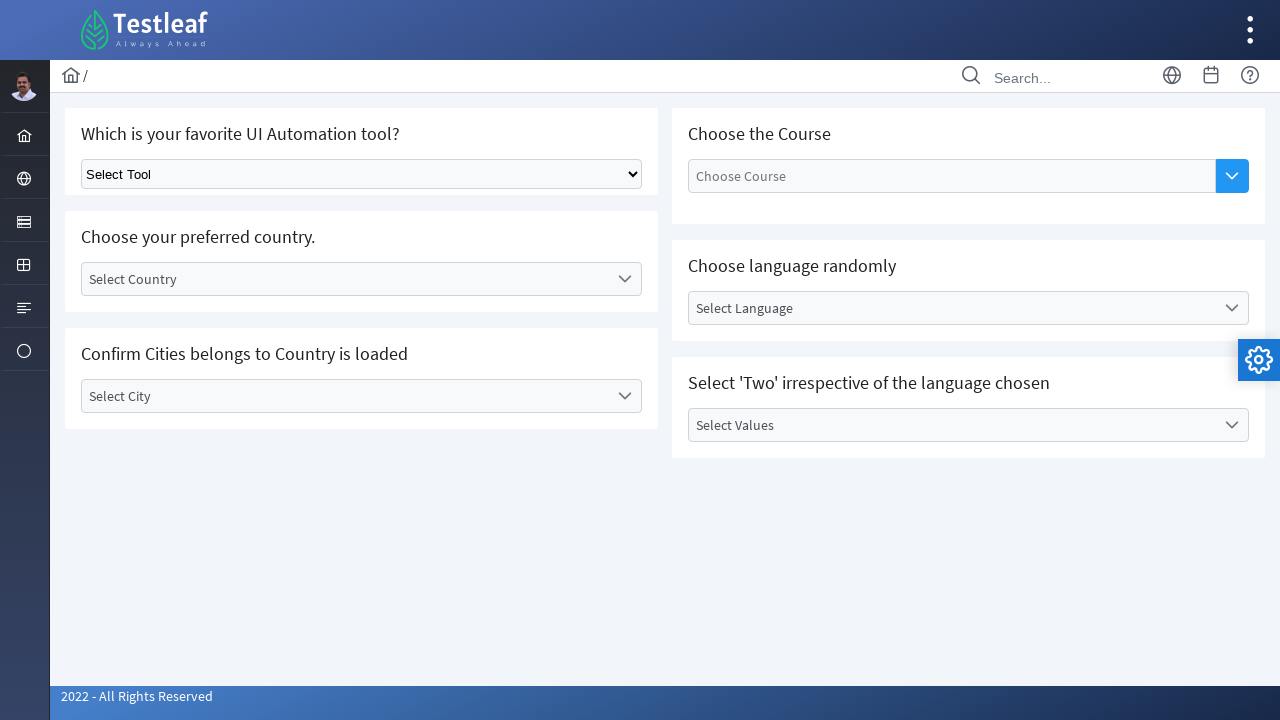

Selected the 5th option (index 4) from the dropdown menu on select.ui-selectonemenu
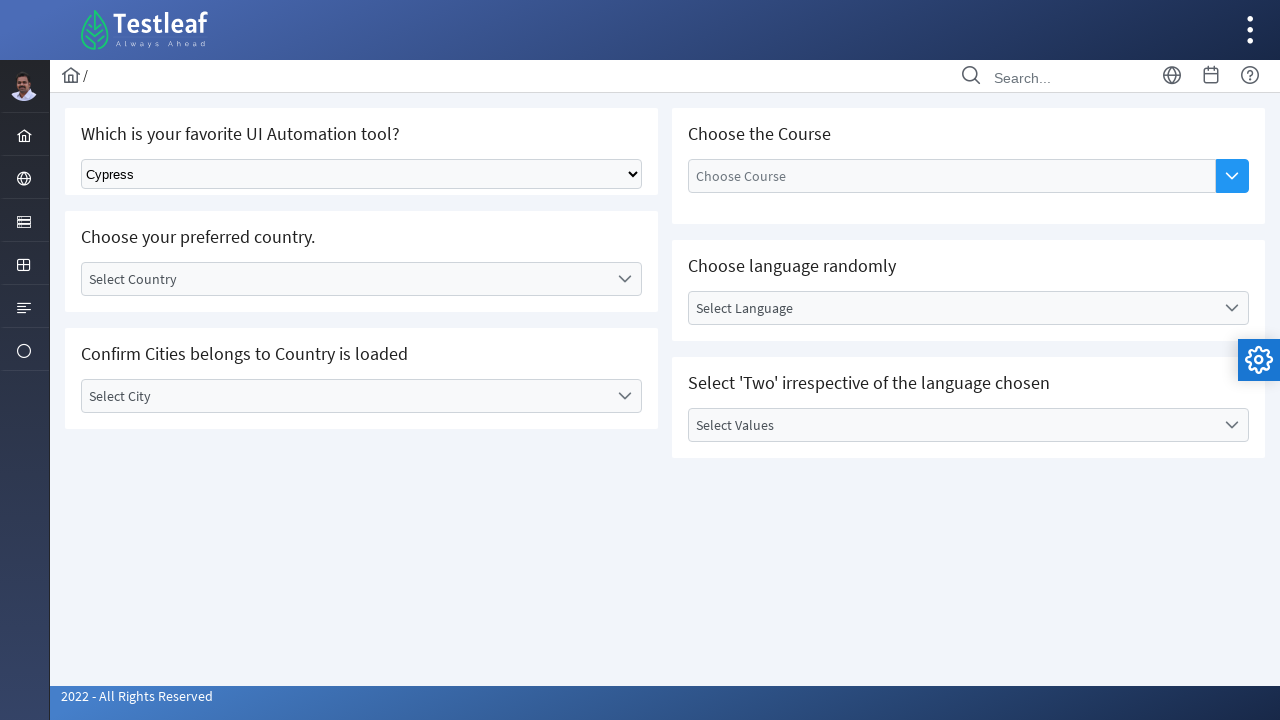

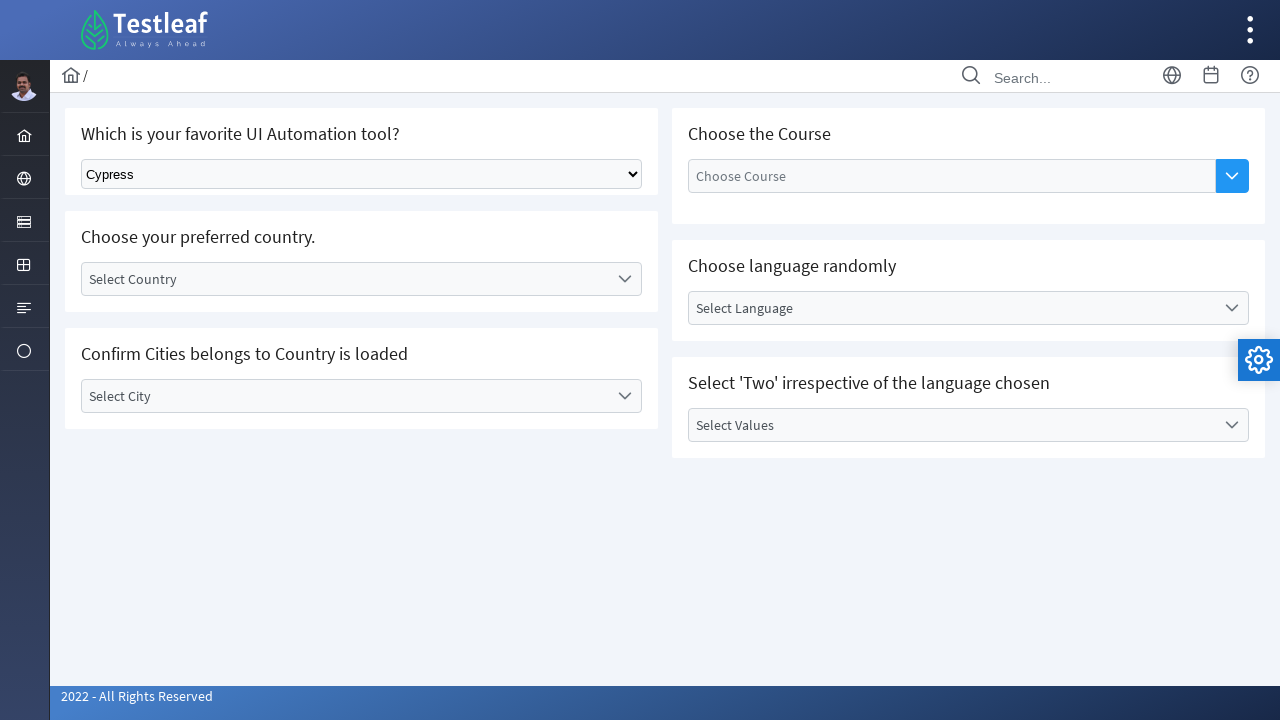